Tests table sorting functionality by clicking on the "Due" column header to sort values in ascending order and verifies the table data is properly sorted

Starting URL: http://the-internet.herokuapp.com/tables

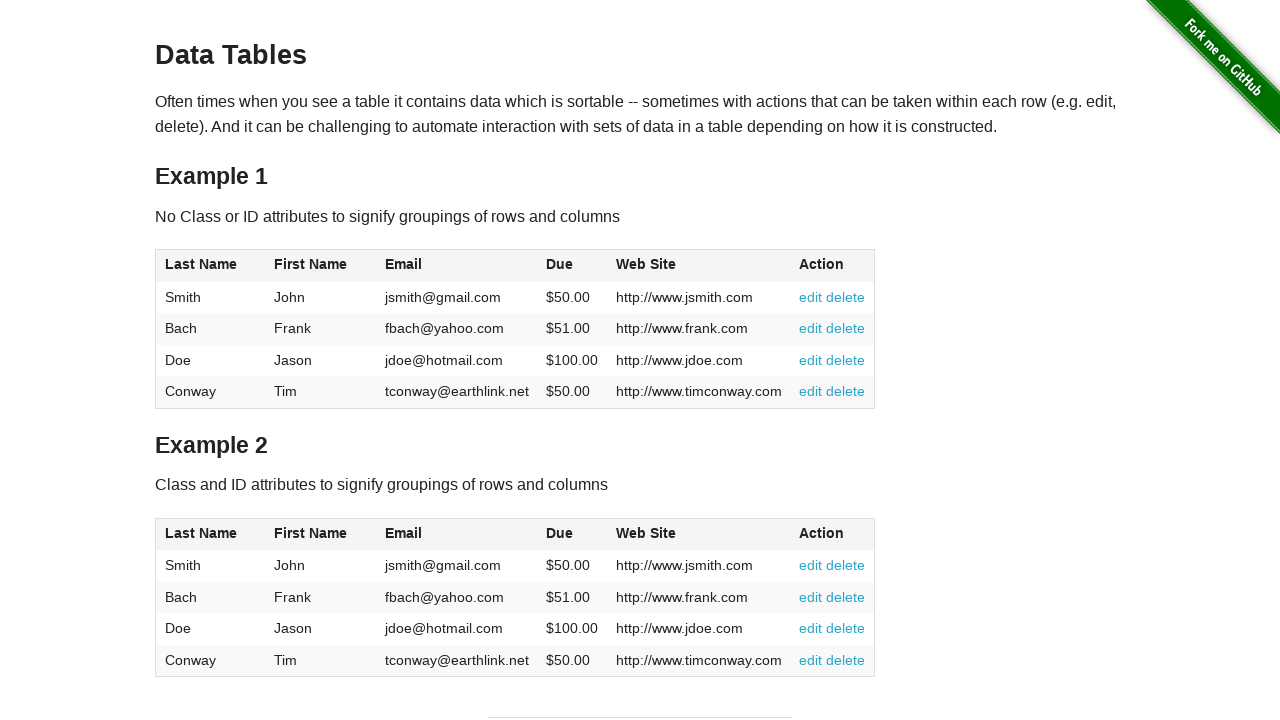

Clicked 'Due' column header to sort in ascending order at (572, 266) on #table1 thead tr th:nth-of-type(4)
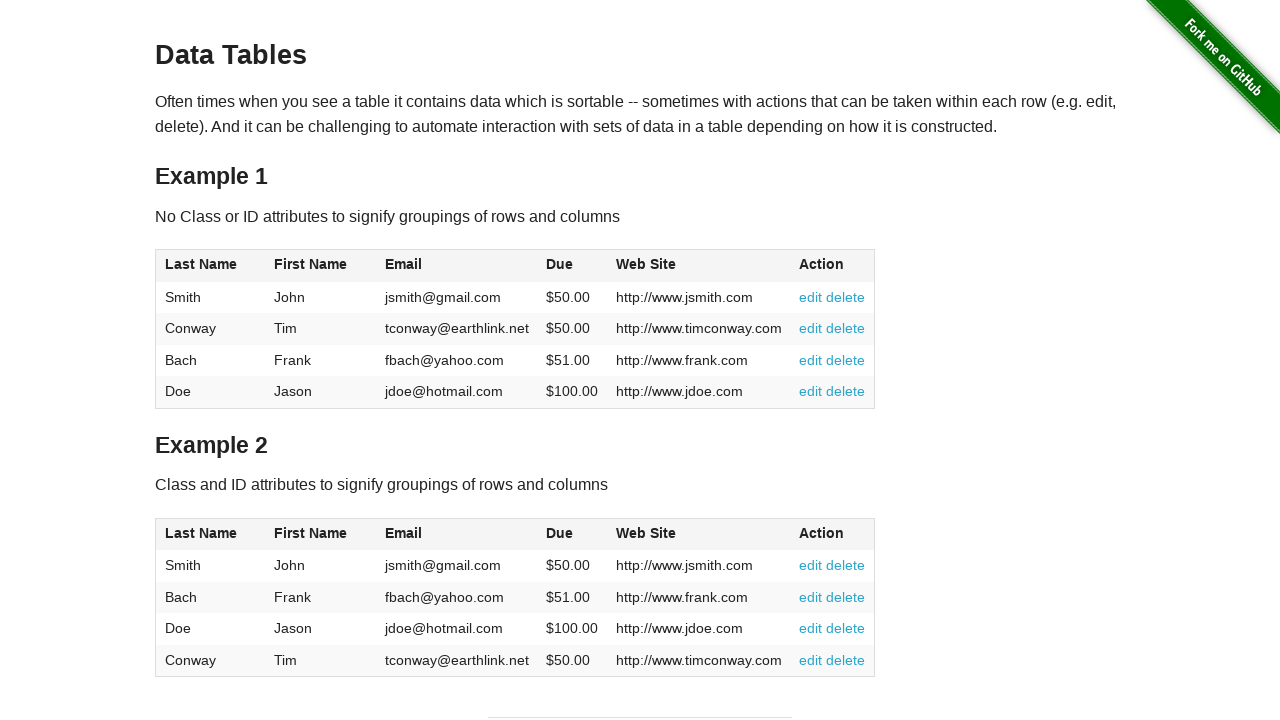

Table sorted and 'Due' column data is visible
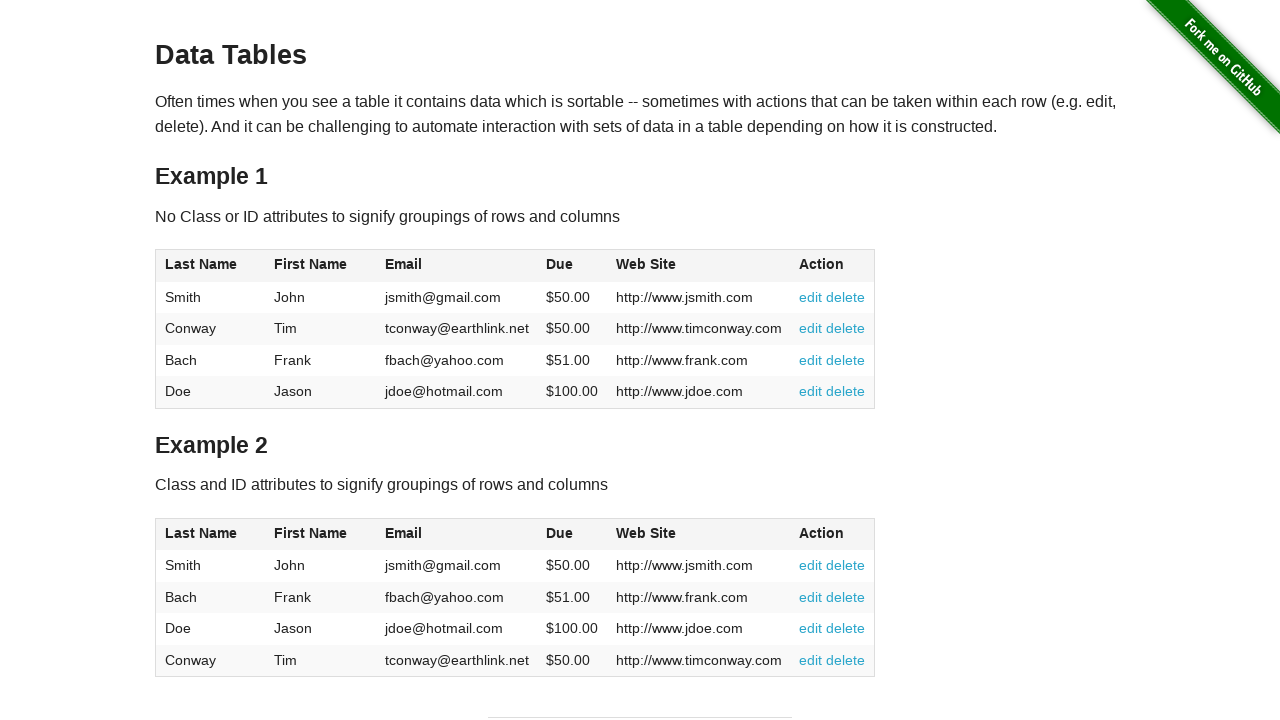

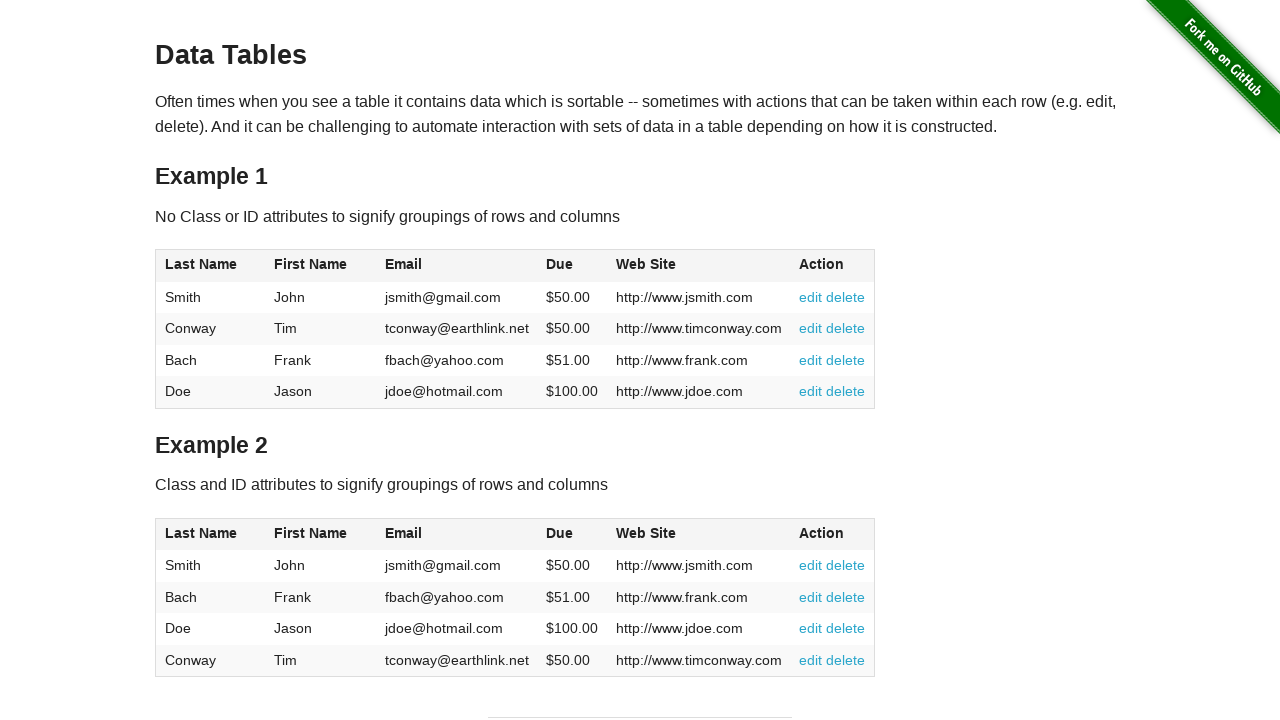